Tests the Radio Button component on DemoQA by clicking Yes, Impressive, and attempting to click the disabled No option

Starting URL: https://demoqa.com

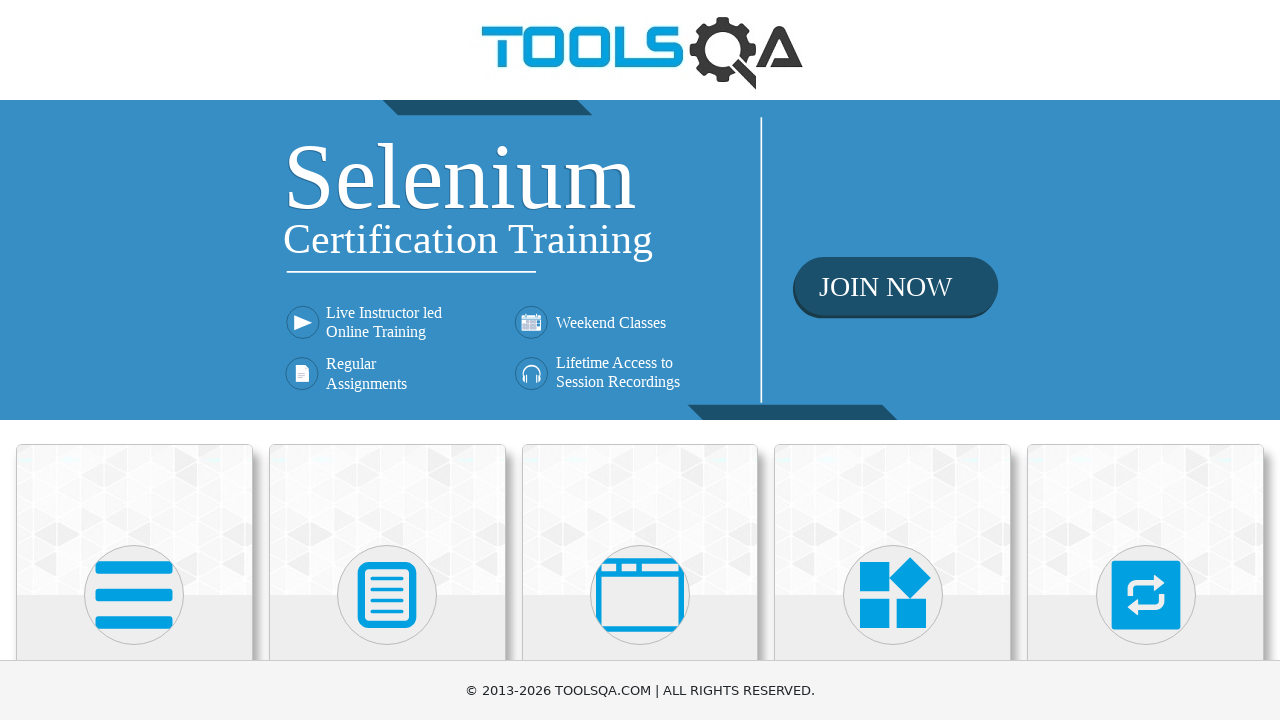

Clicked on Elements card at (134, 360) on text=Elements
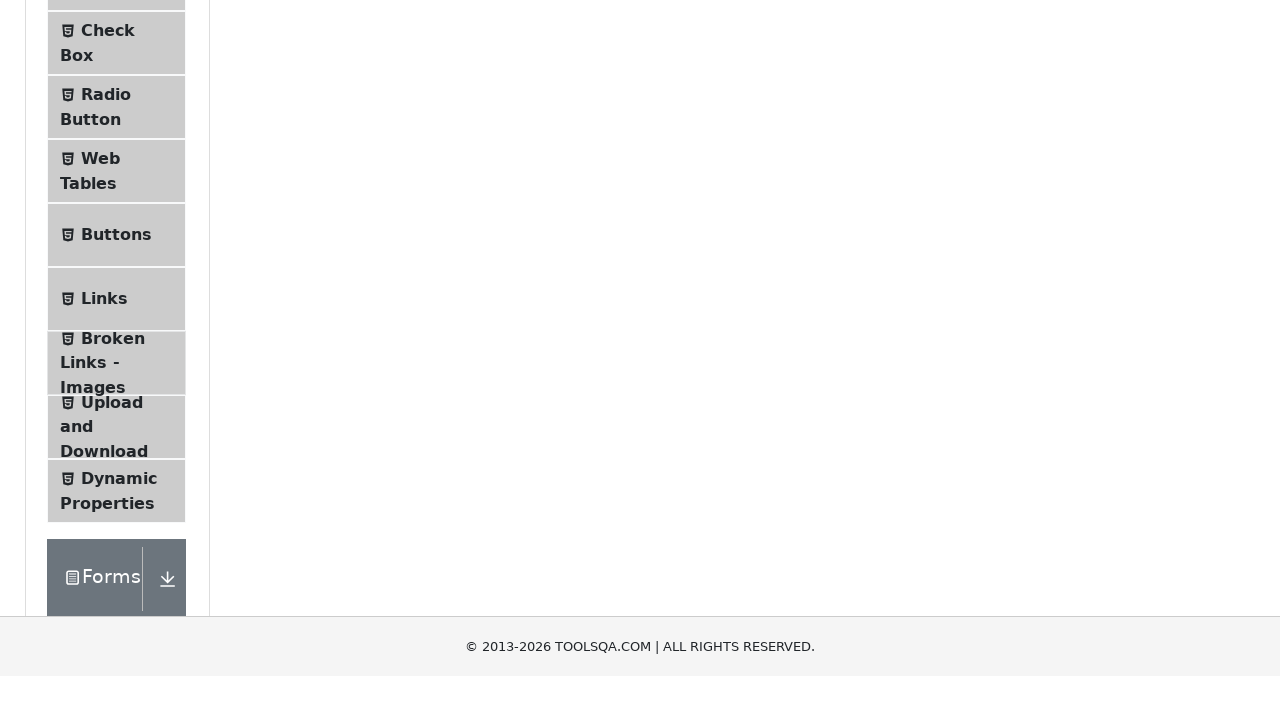

Clicked on Radio Button menu item at (116, 389) on #item-2
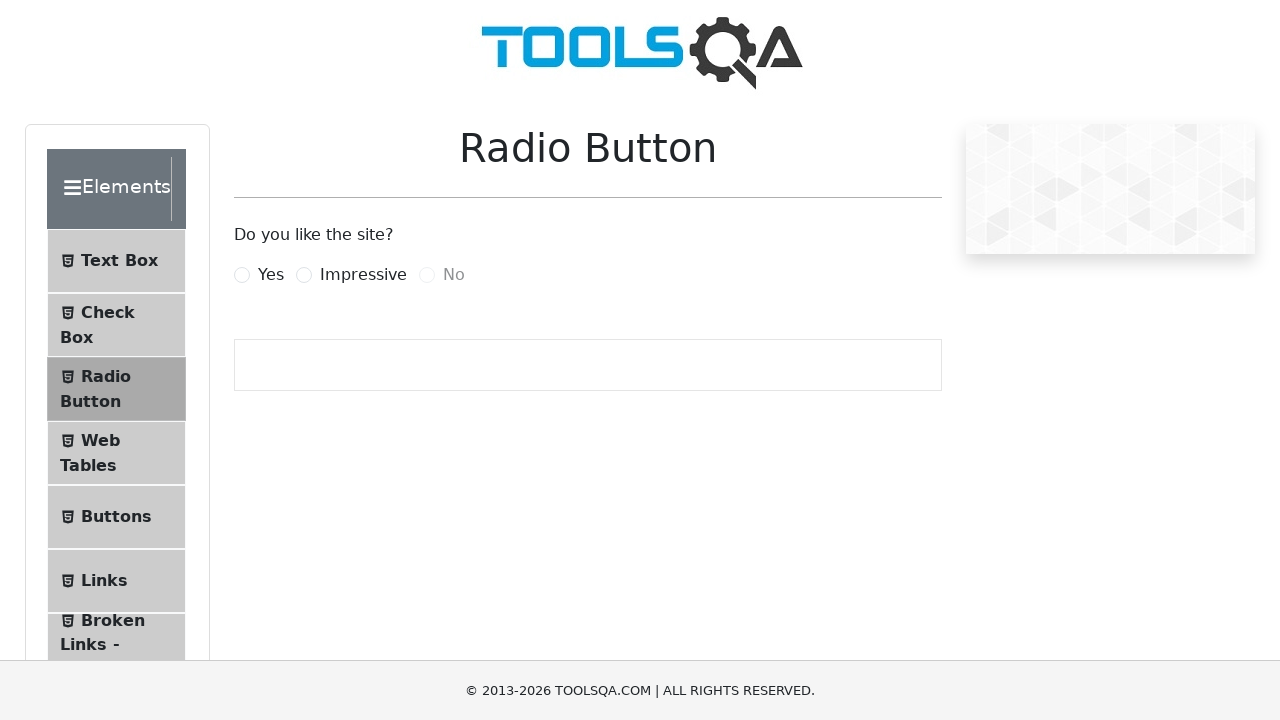

Clicked Yes radio button at (271, 275) on label[for='yesRadio']
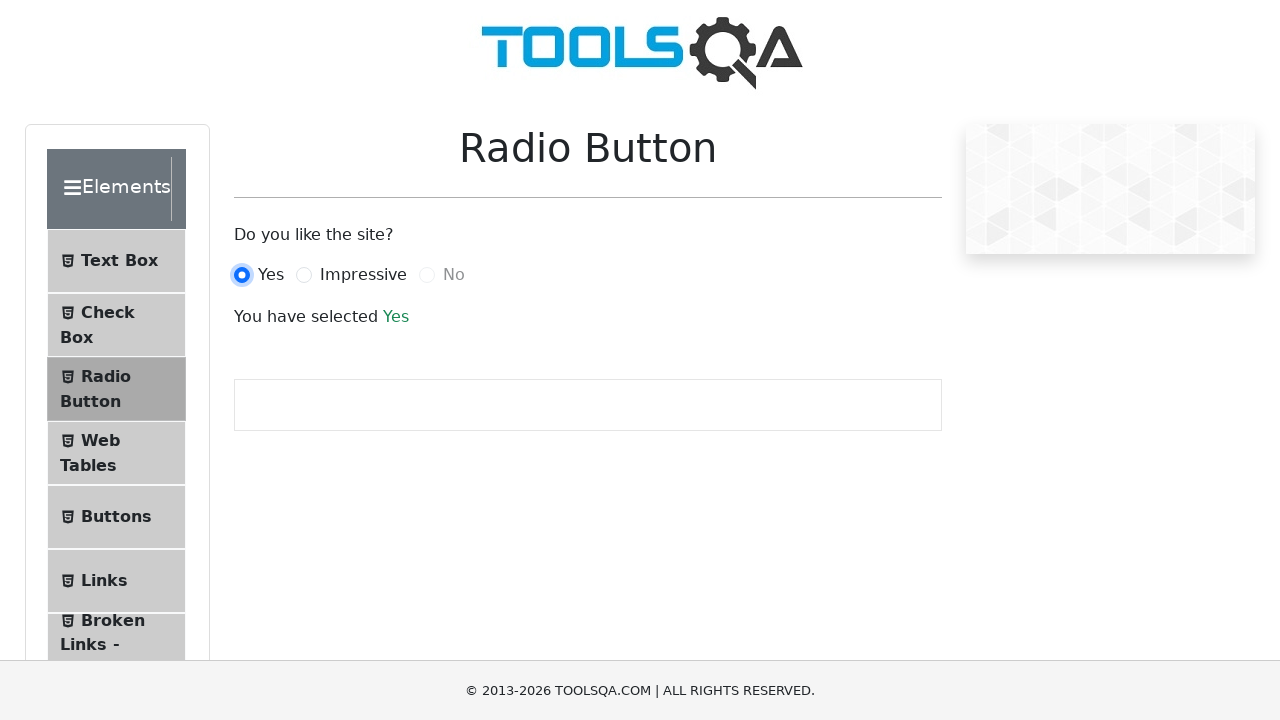

Verified selection text appears after clicking Yes
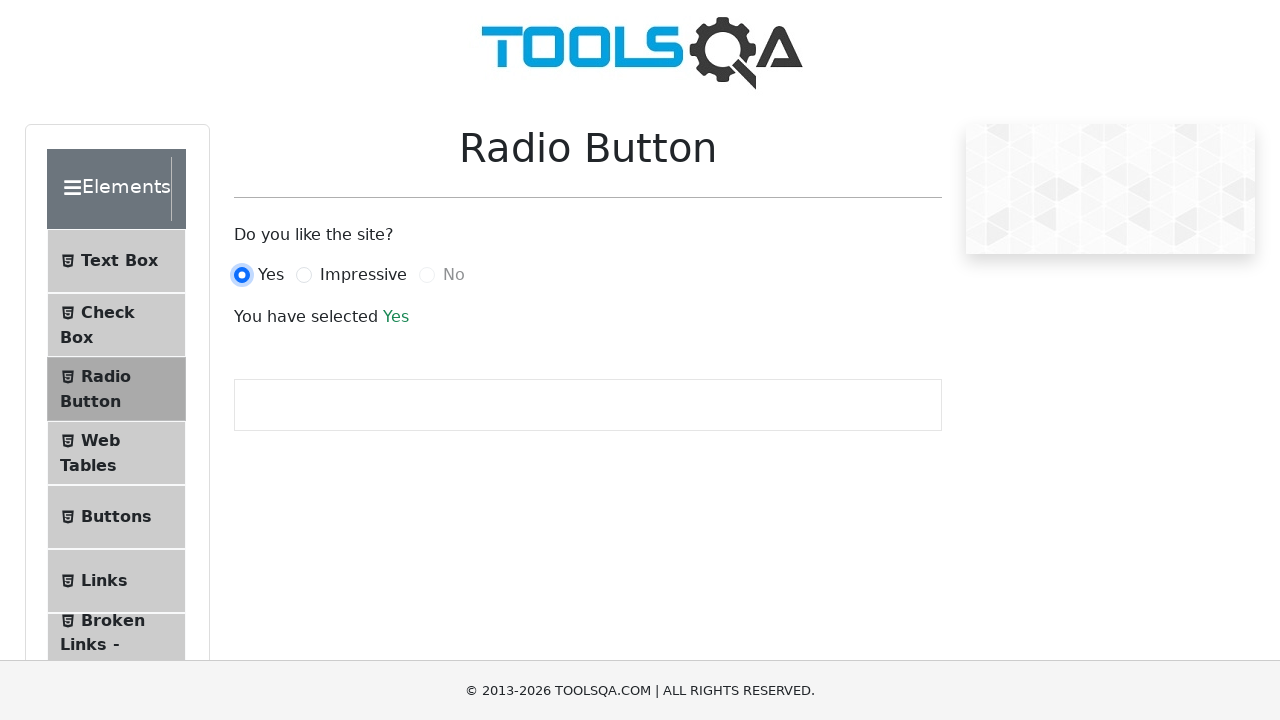

Clicked Impressive radio button at (363, 275) on label[for='impressiveRadio']
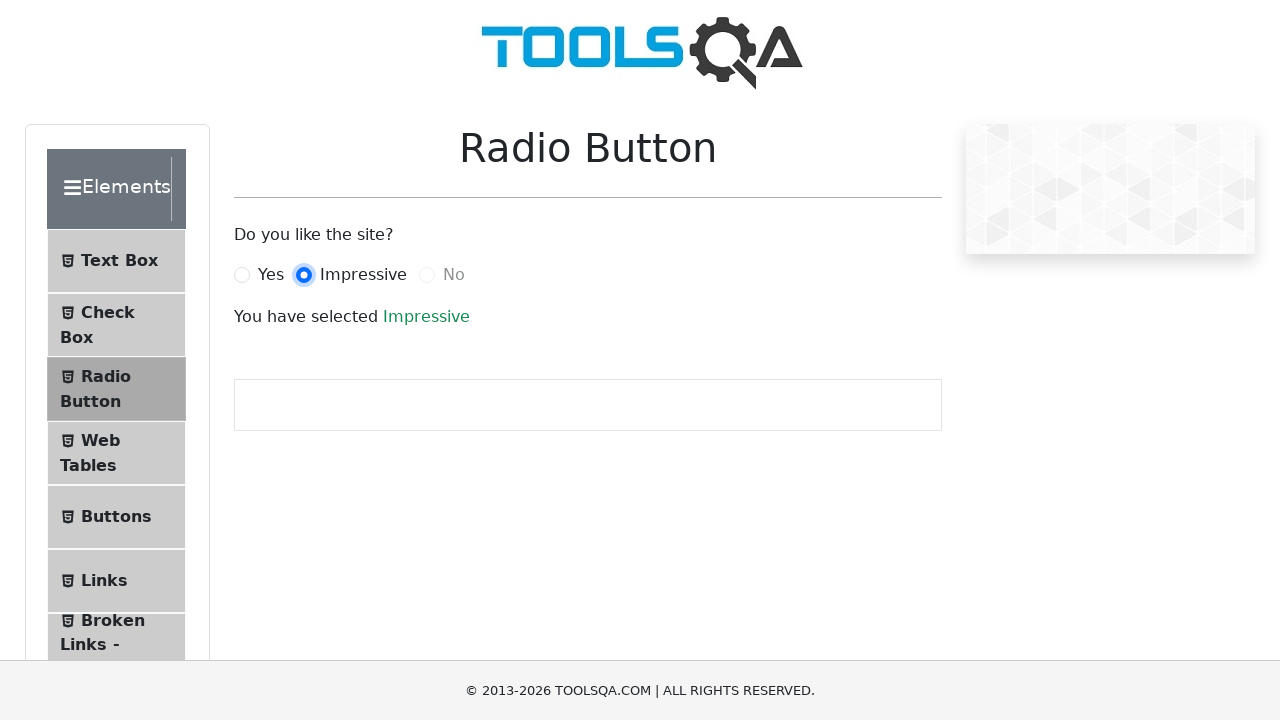

Verified selection text updated after clicking Impressive
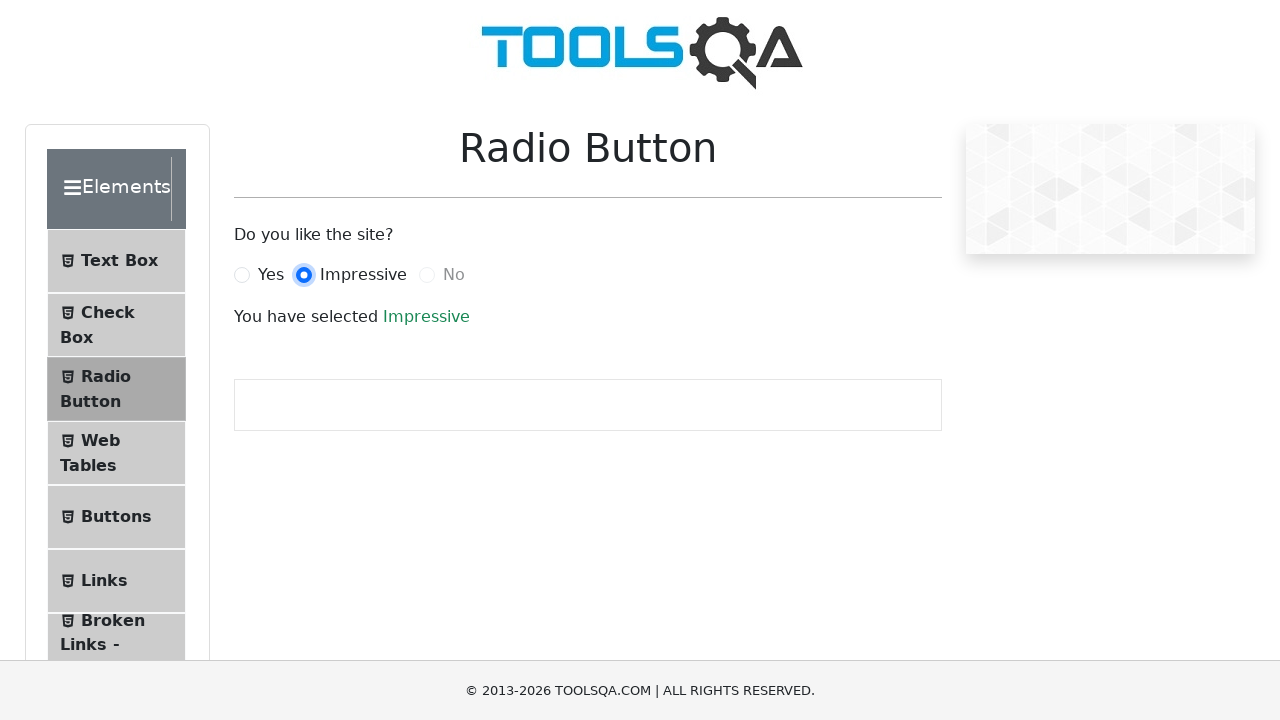

Attempted to click disabled No radio button with force=True at (454, 275) on label[for='noRadio']
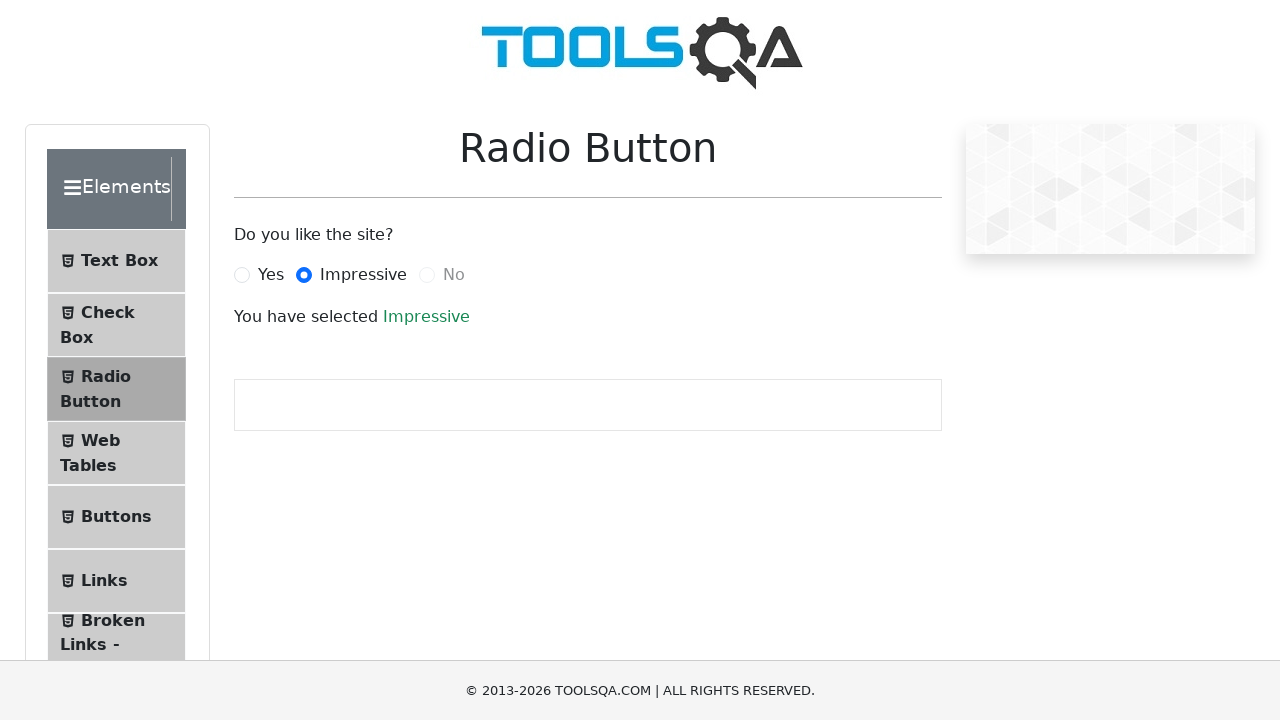

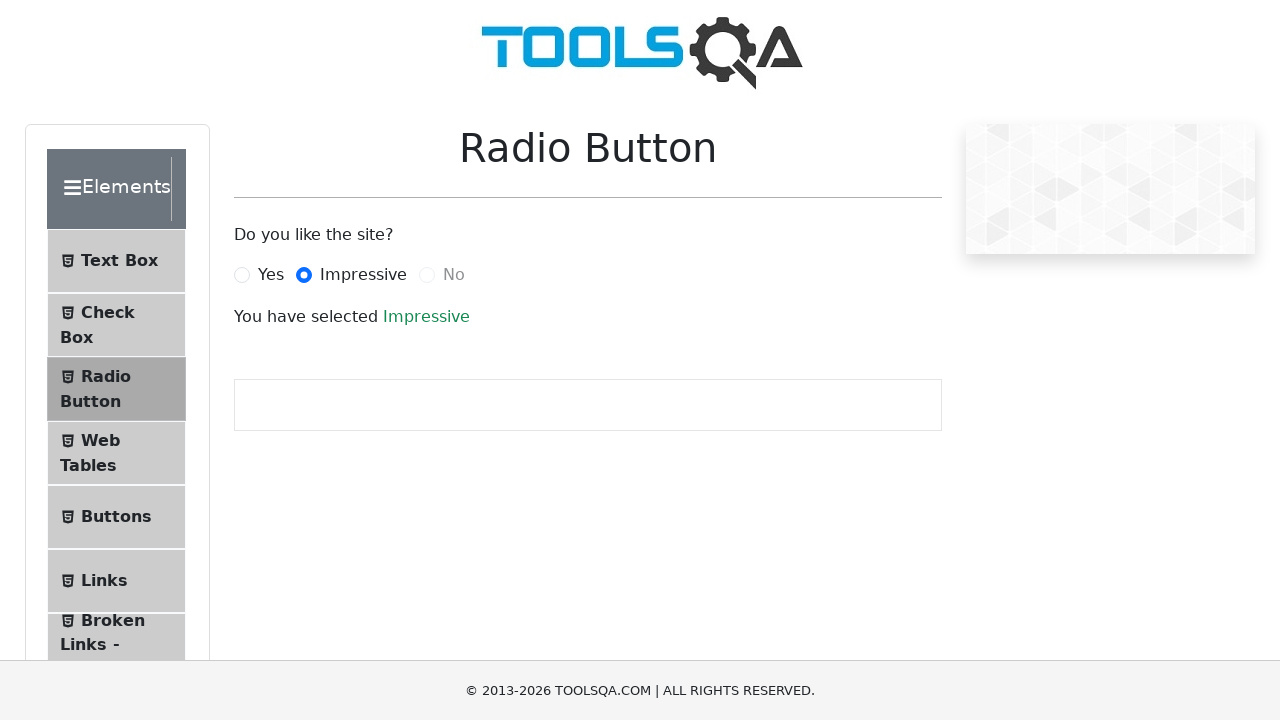